Solves a math problem on the page by calculating a formula based on a displayed value, then fills the answer and submits the form with checkbox selections

Starting URL: https://suninjuly.github.io/math.html

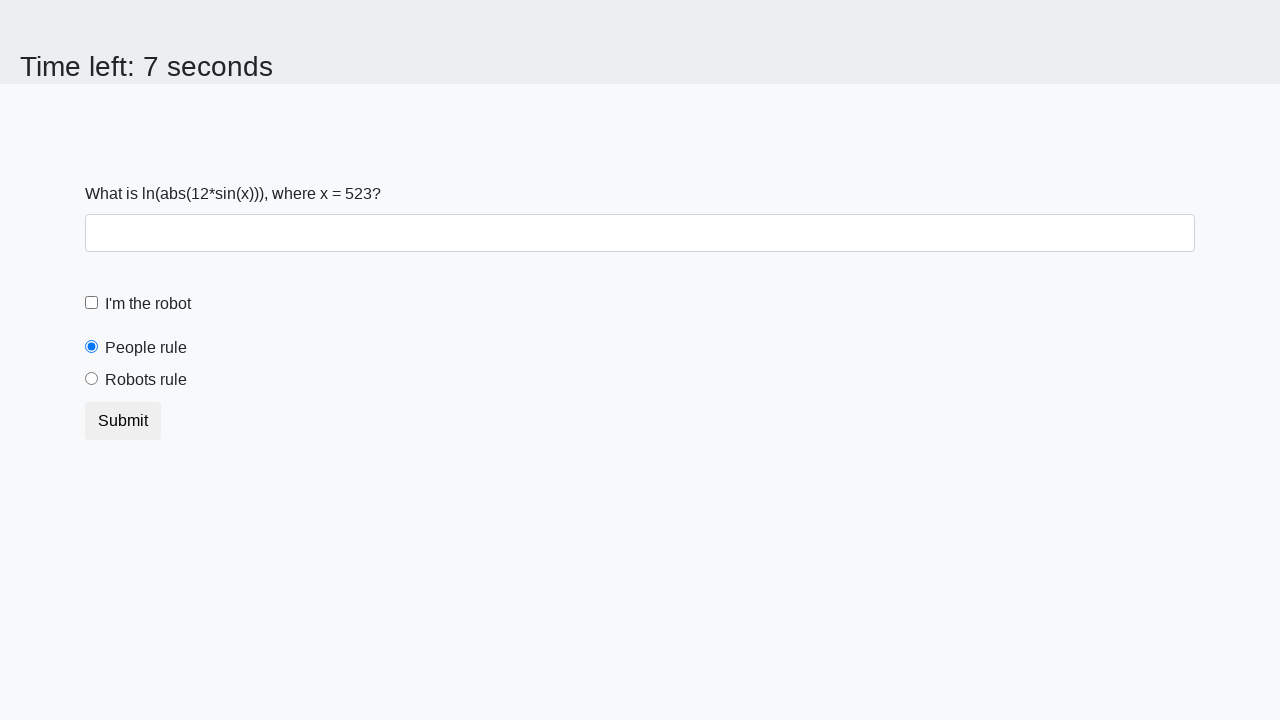

Retrieved x value from input_value element
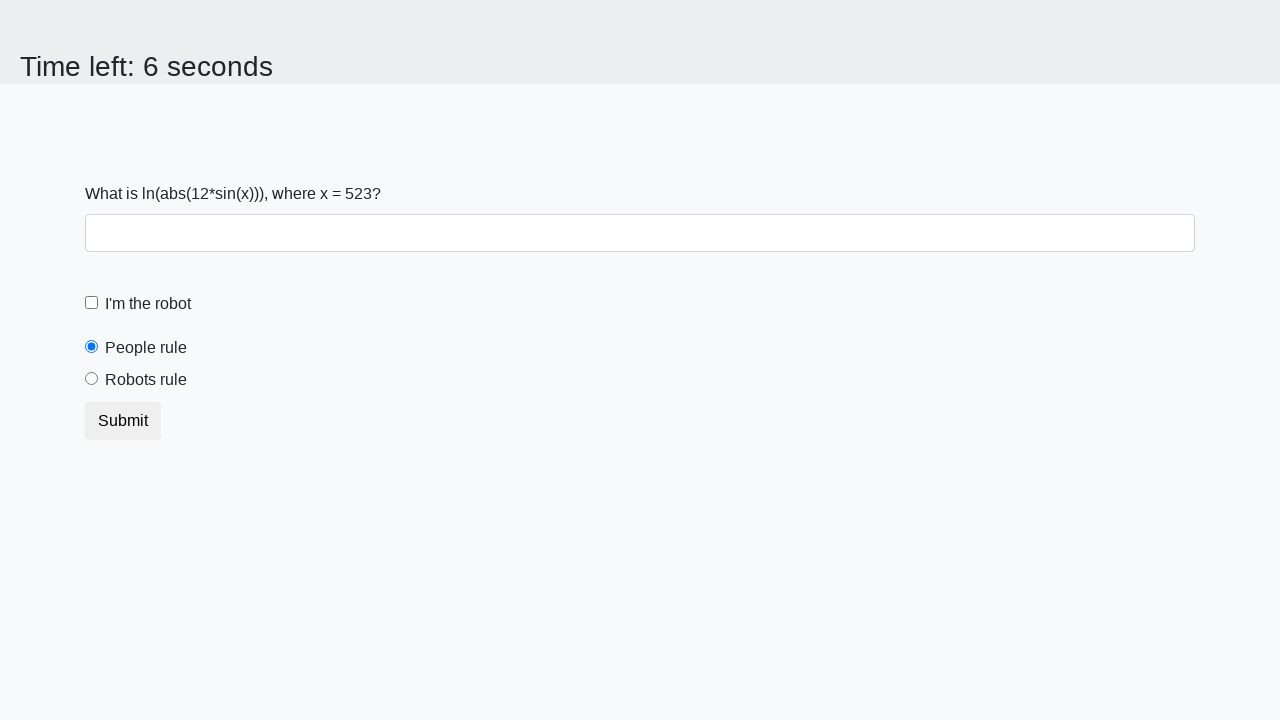

Calculated formula result: log(abs(12*sin(x)))
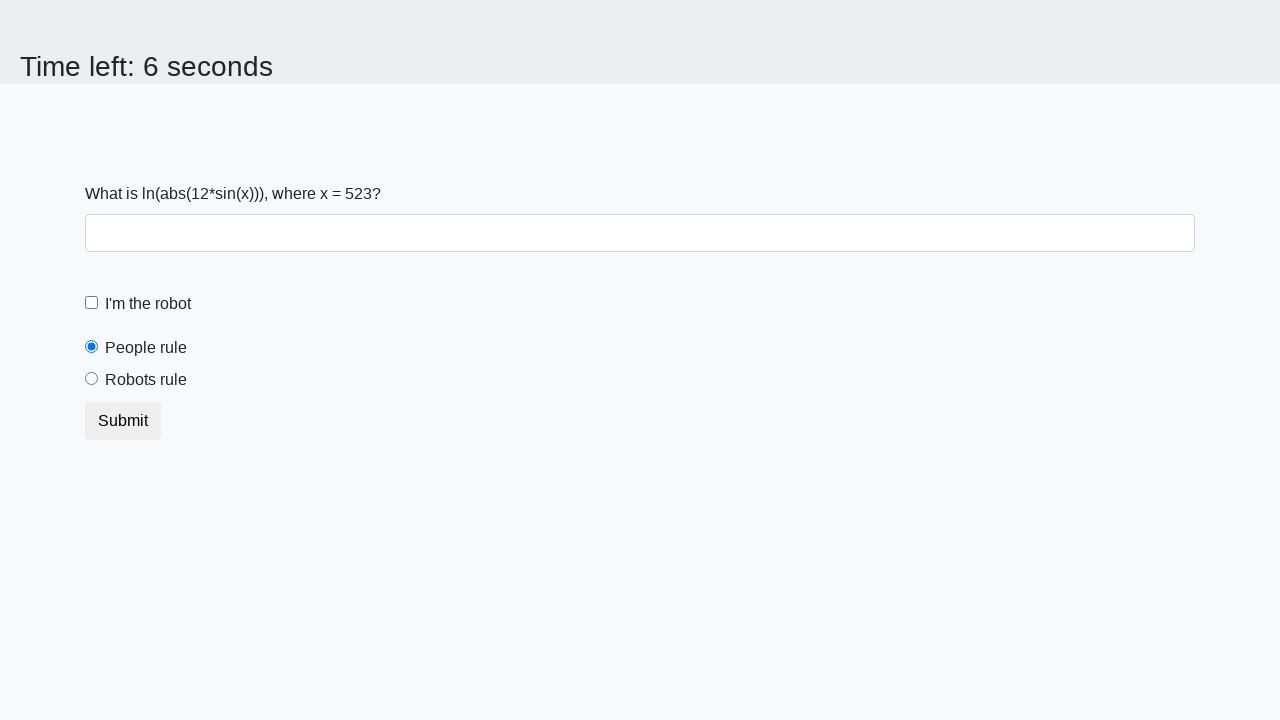

Filled answer field with calculated result: 2.482078206761555 on #answer
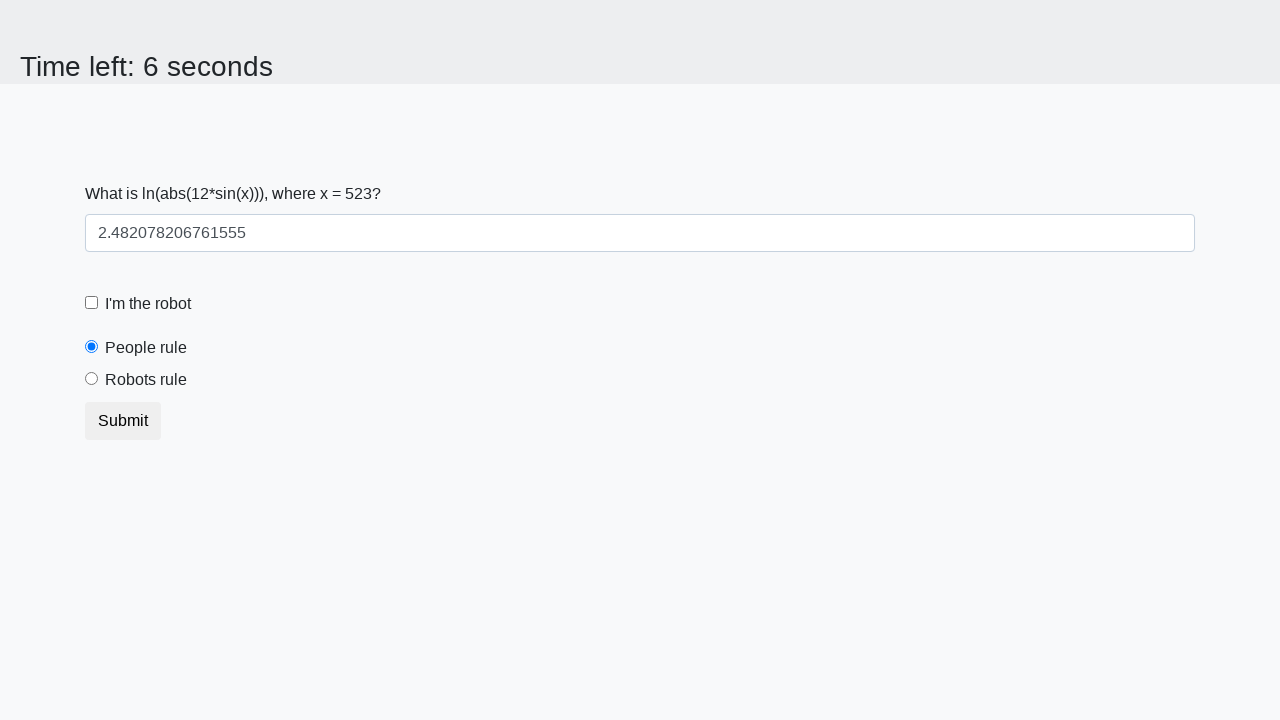

Clicked robot checkbox at (92, 303) on #robotCheckbox
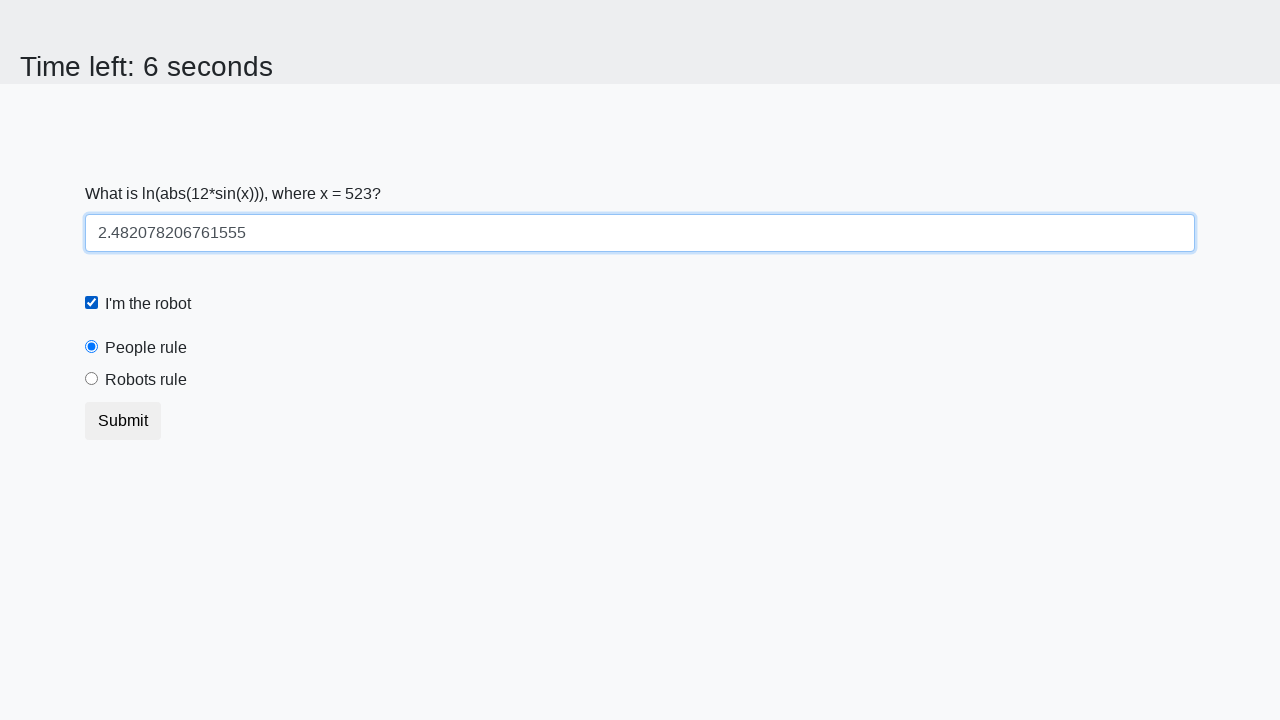

Clicked robots rule radio button at (92, 379) on #robotsRule
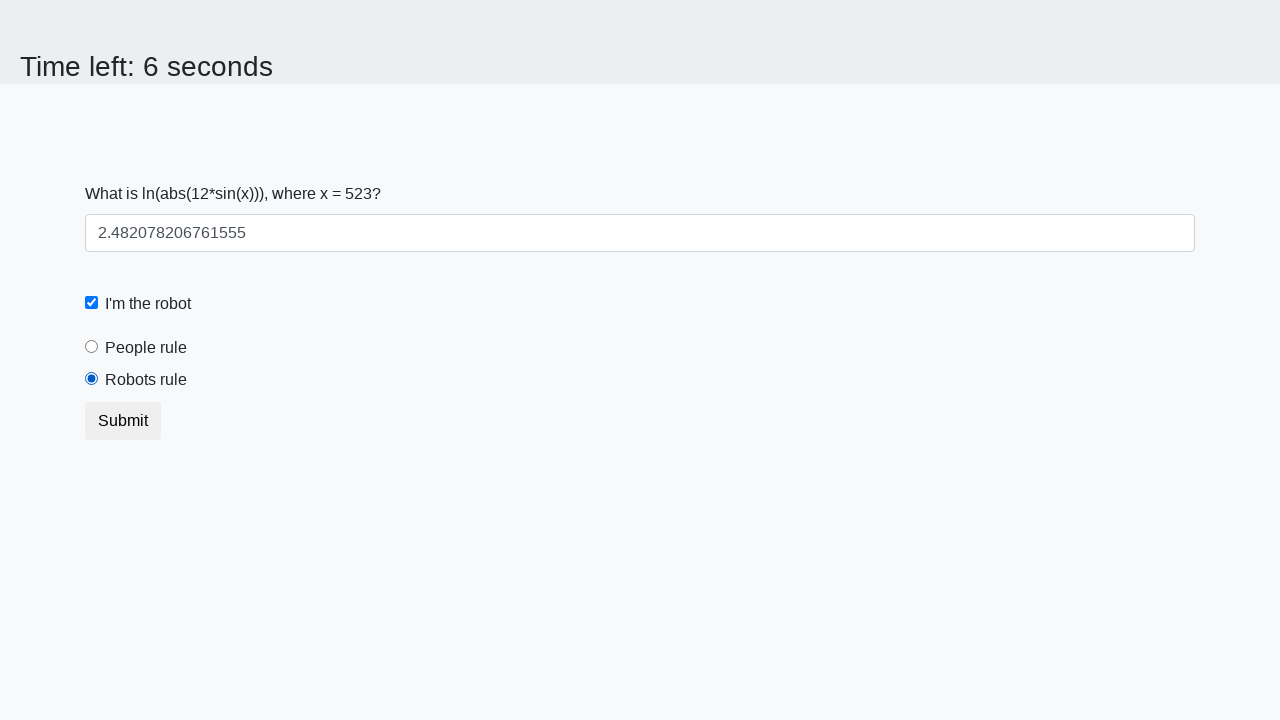

Clicked submit button to complete form at (123, 421) on button
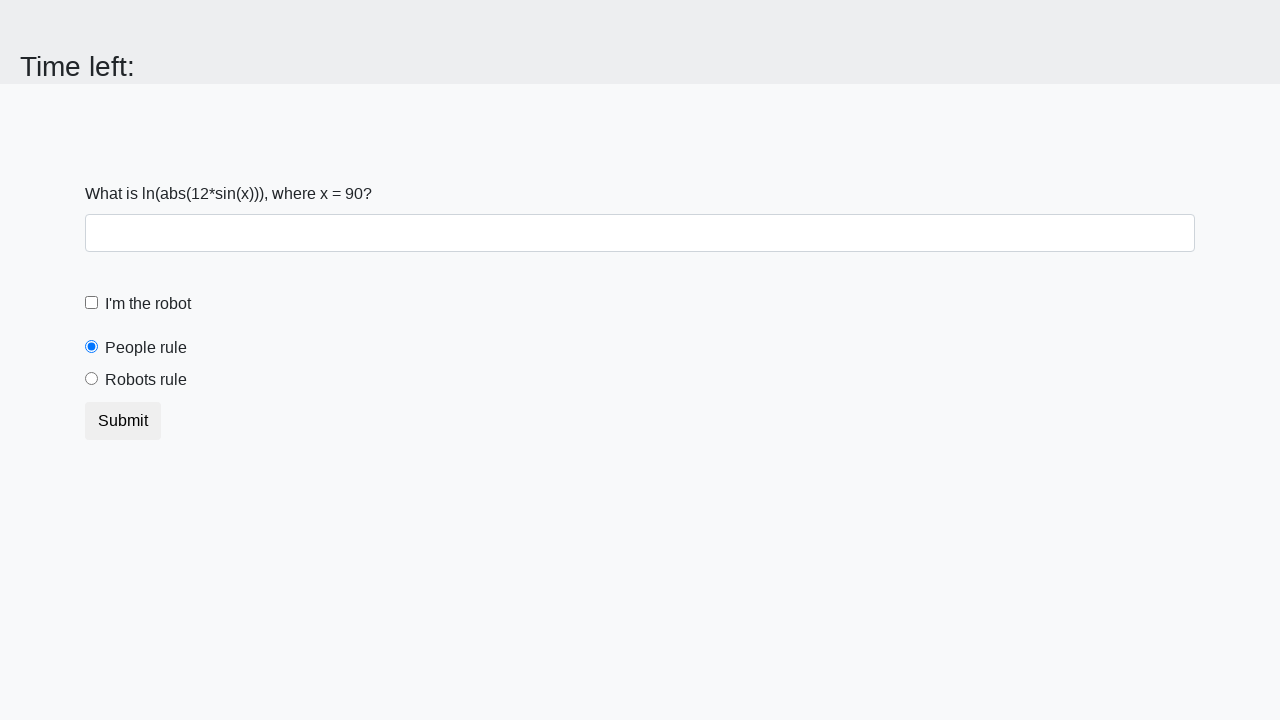

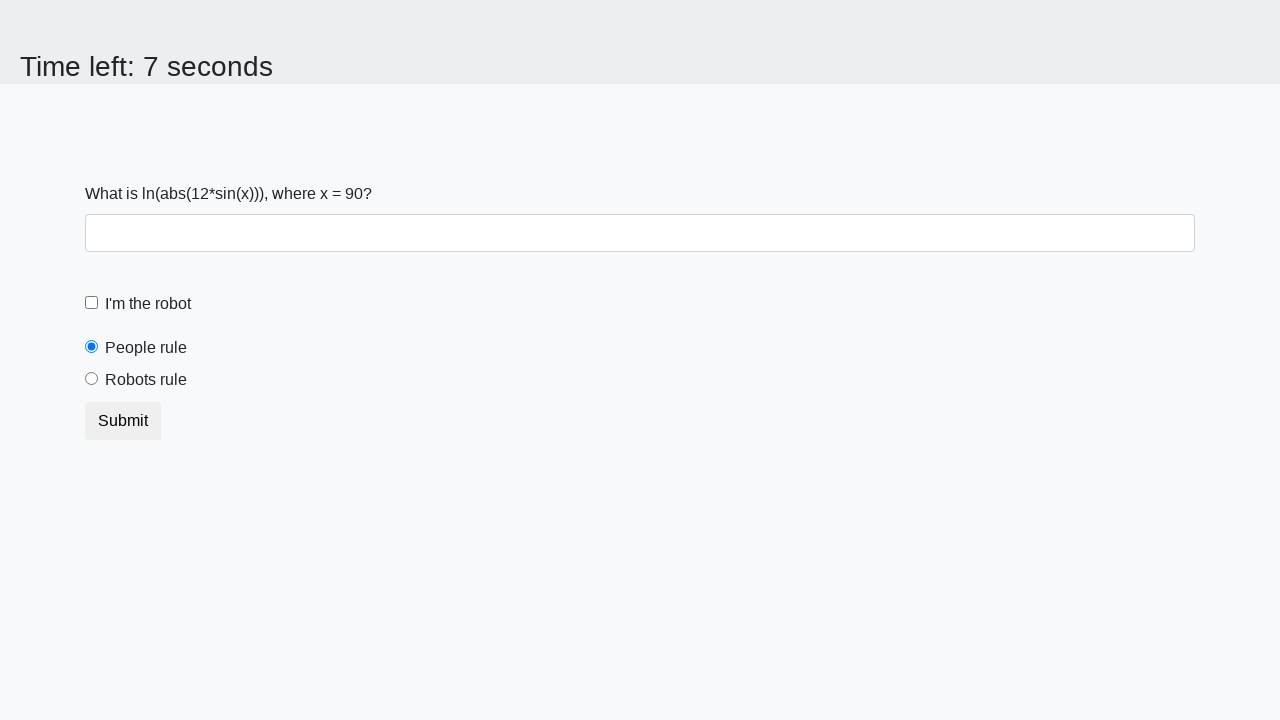